Navigates to the Demoblaze homepage and waits for a product card element to be visible

Starting URL: https://demoblaze.com/index.html

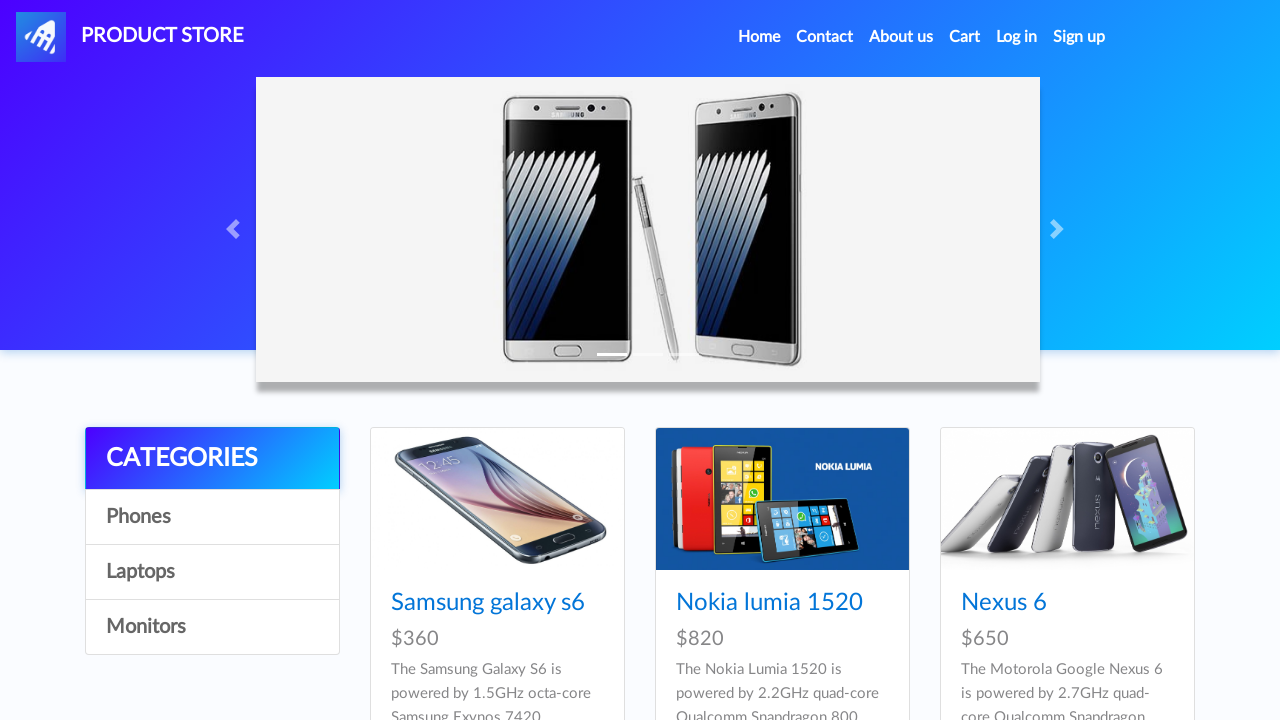

Waited 2 seconds for page to load
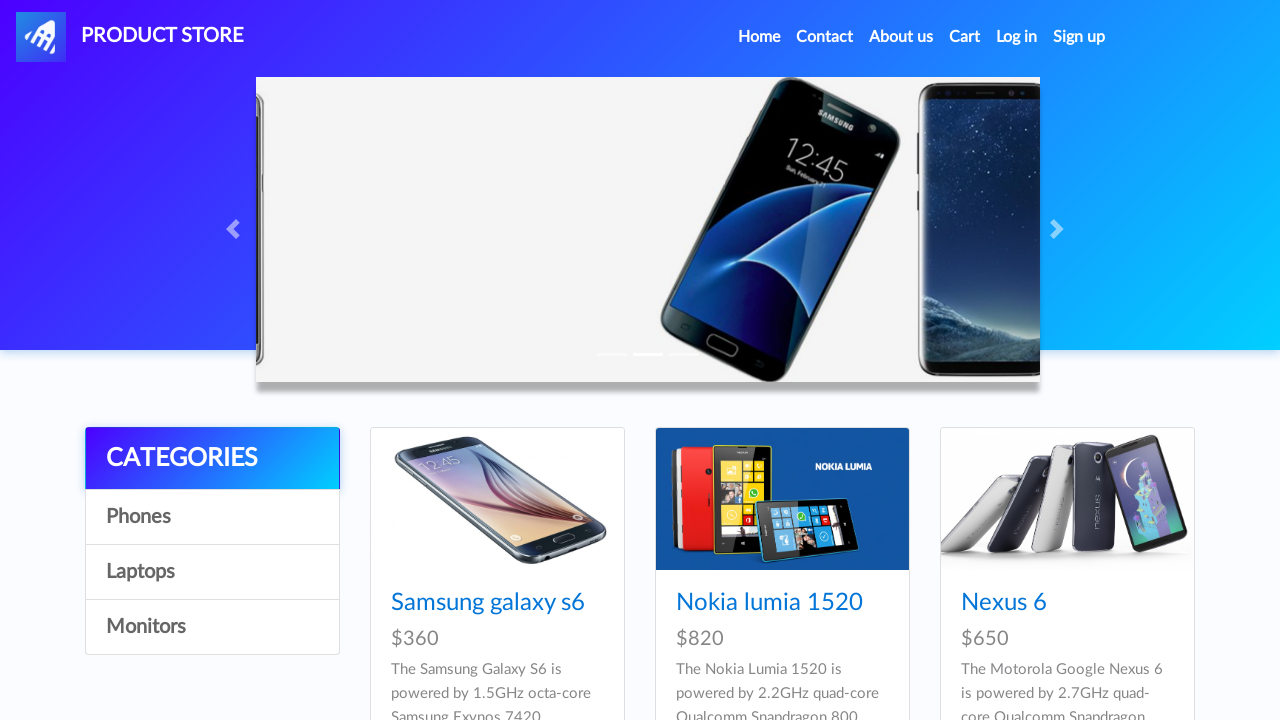

First product card element became visible
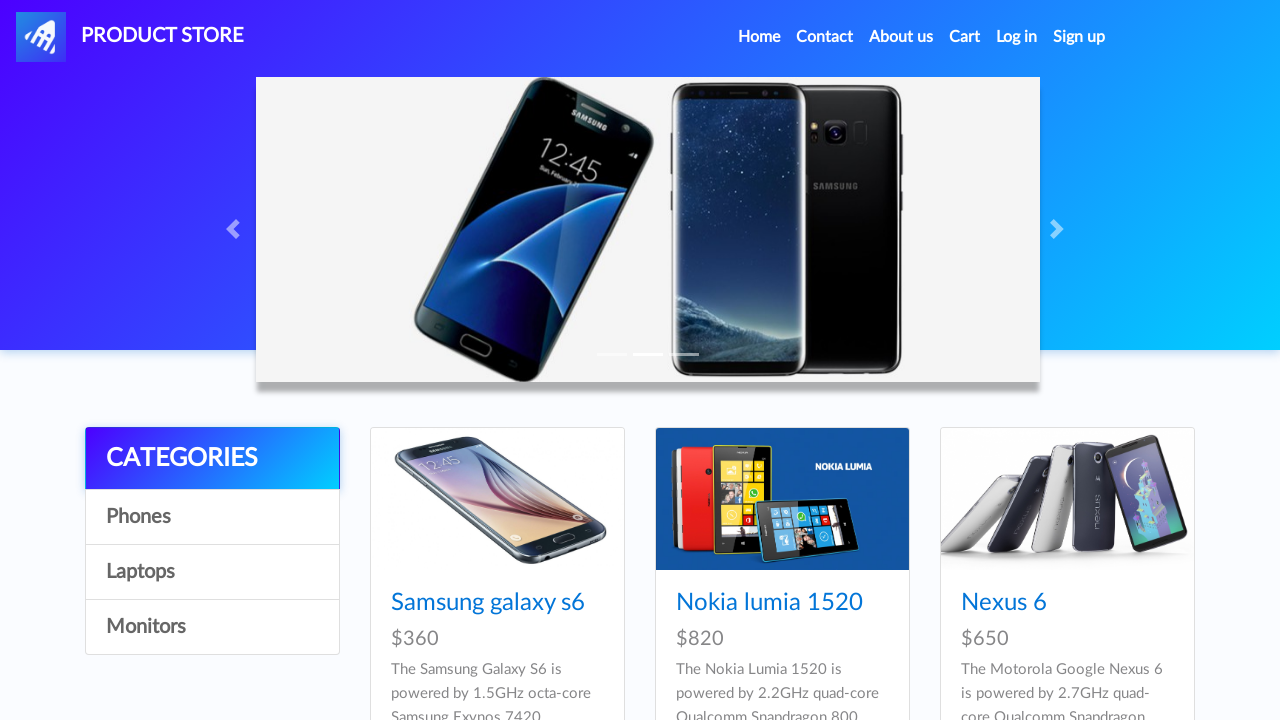

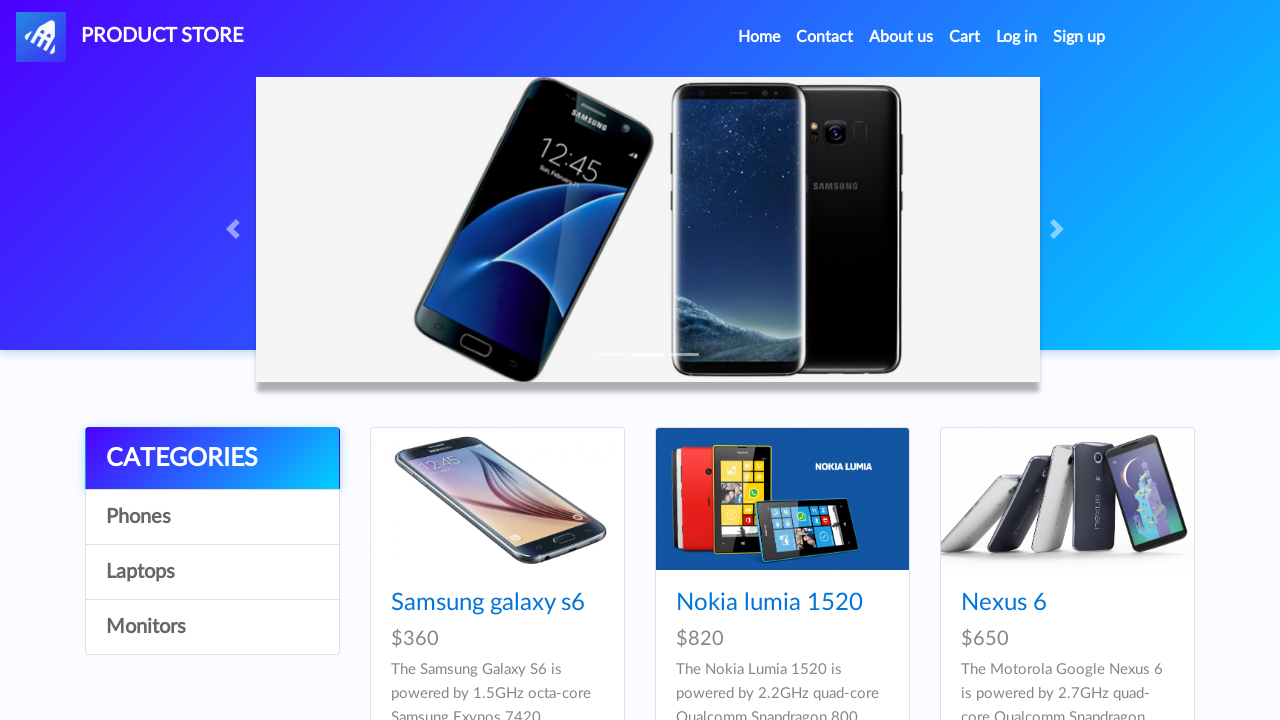